Tests keyboard interactions on a demo page by simulating Ctrl+P keyboard shortcut to trigger the print dialog, followed by Tab and Enter key presses.

Starting URL: https://demoapps.qspiders.com/ui?scenario=1

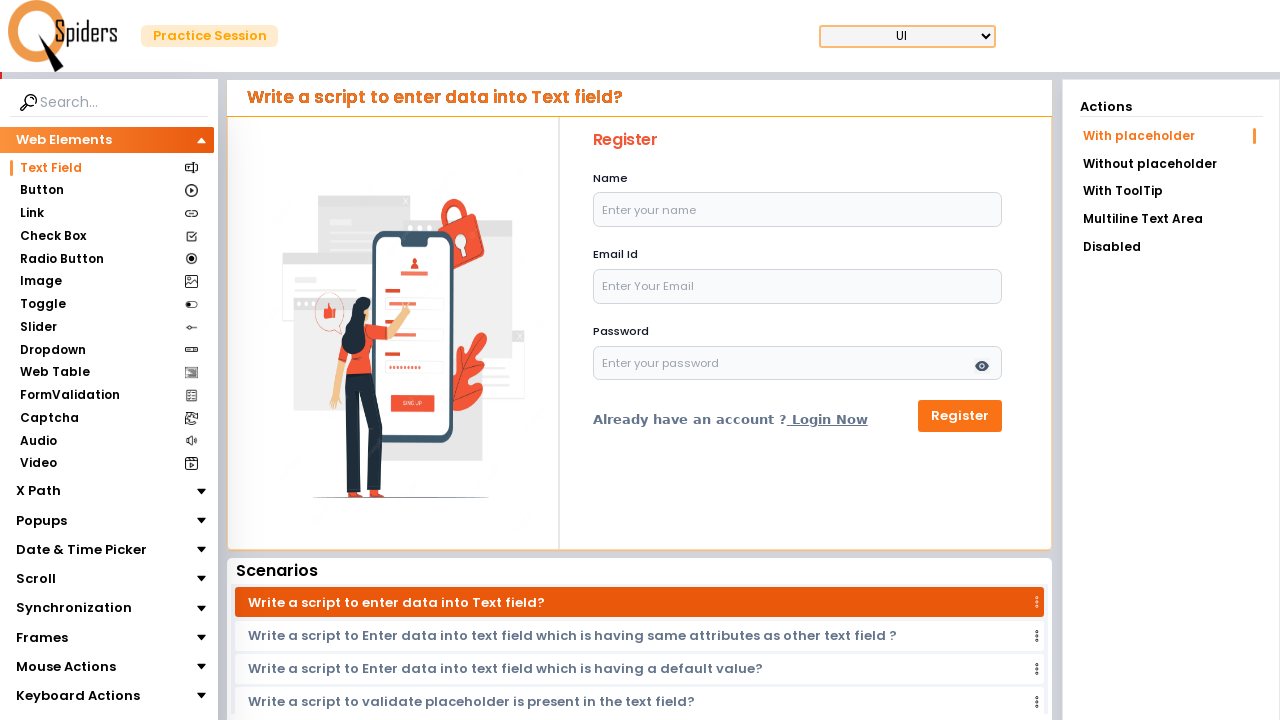

Page loaded and DOM content initialized
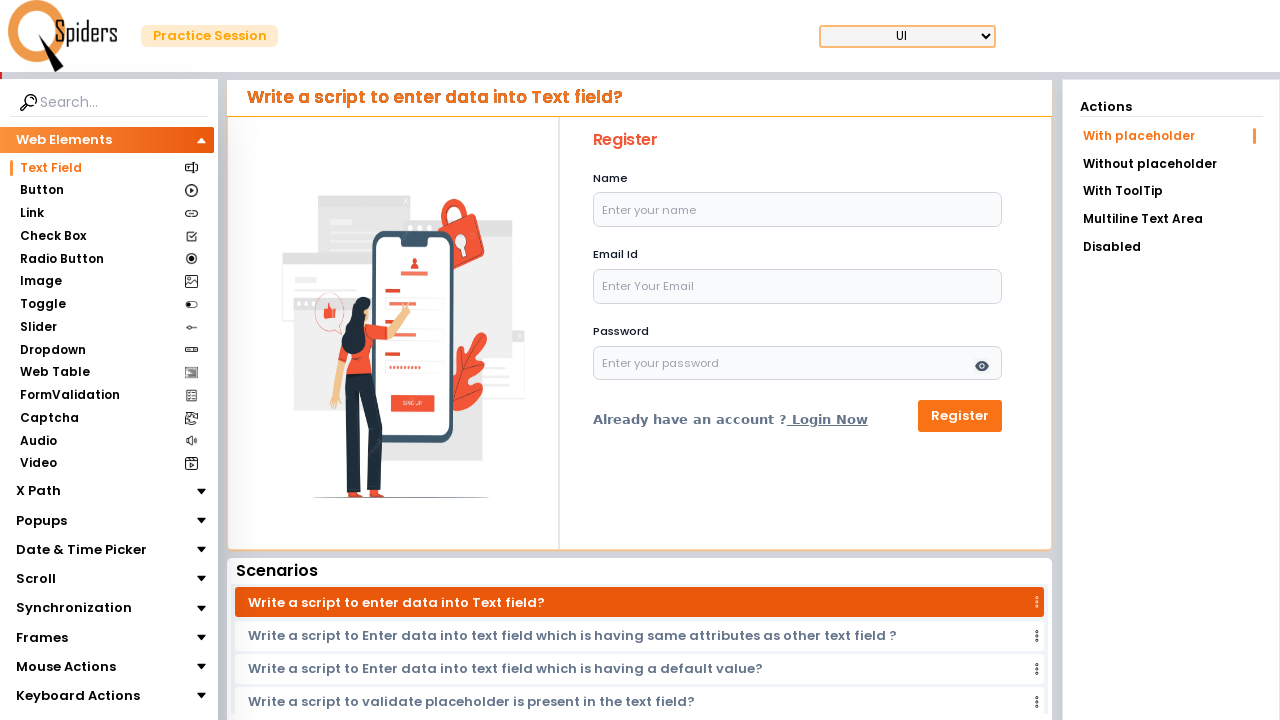

Pressed Ctrl+P to trigger print dialog
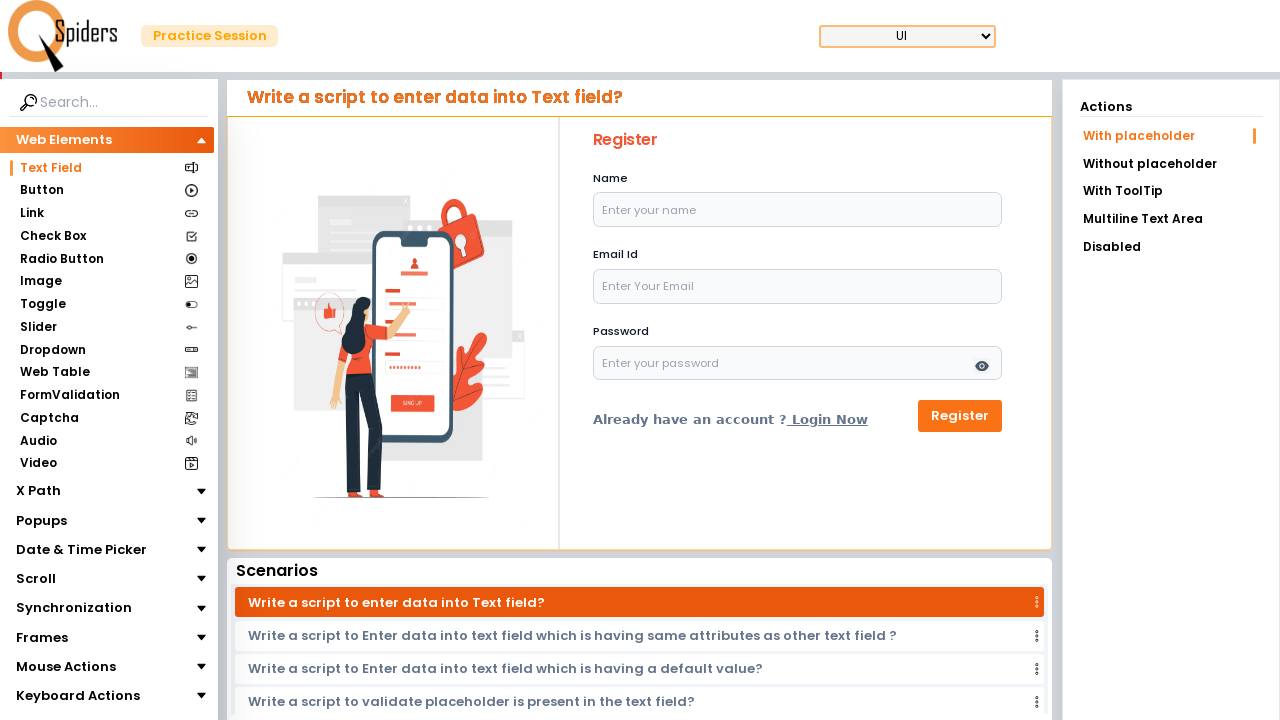

Waited 2 seconds for print dialog to appear
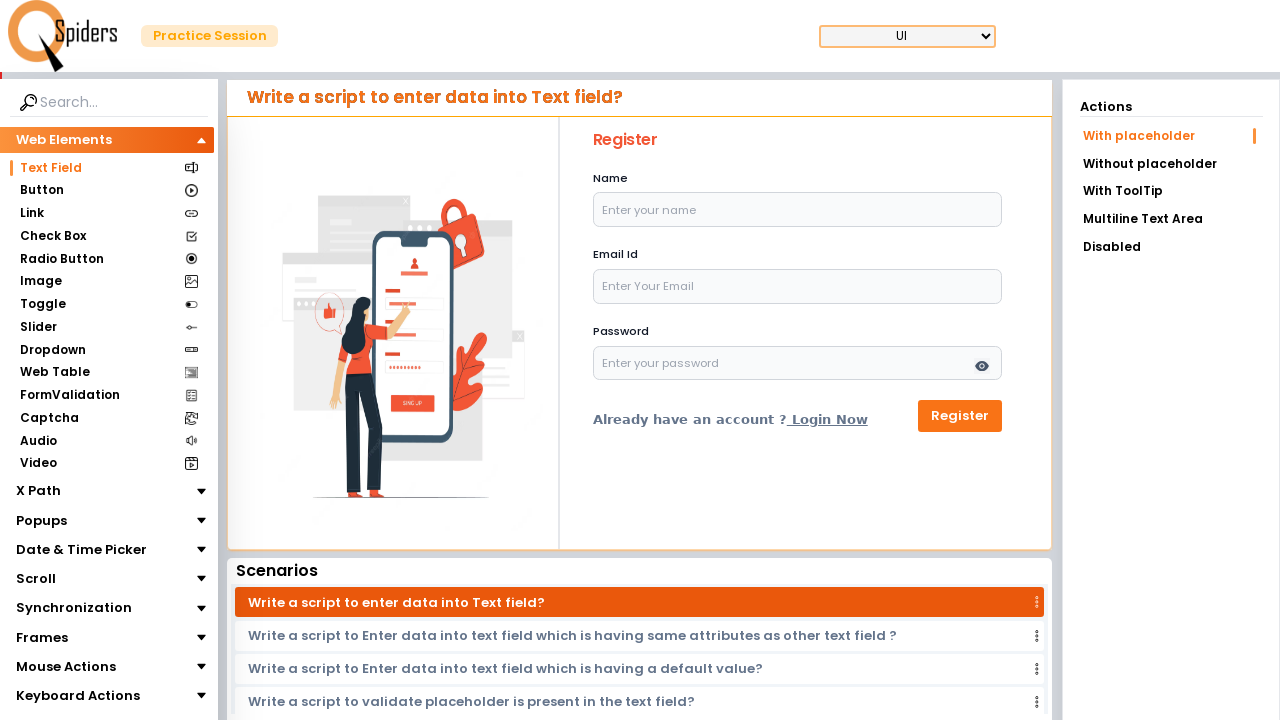

Pressed Tab key to navigate in print dialog
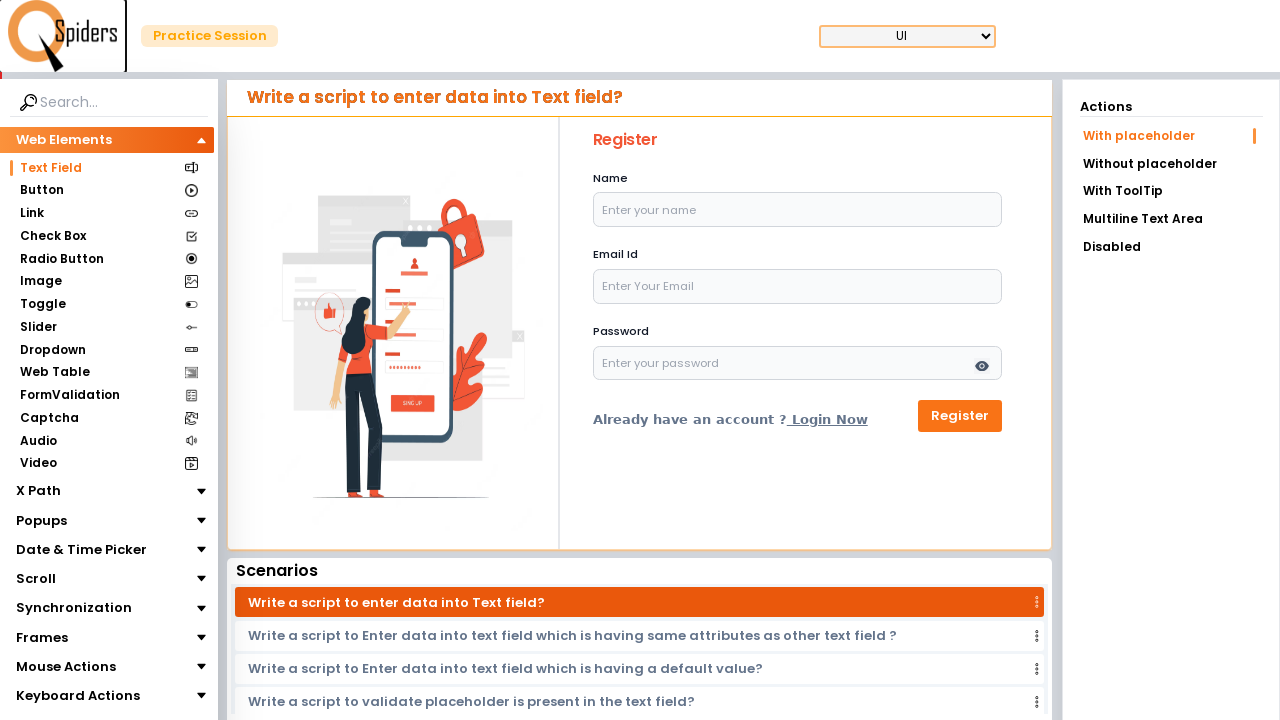

Waited 2 seconds after Tab key press
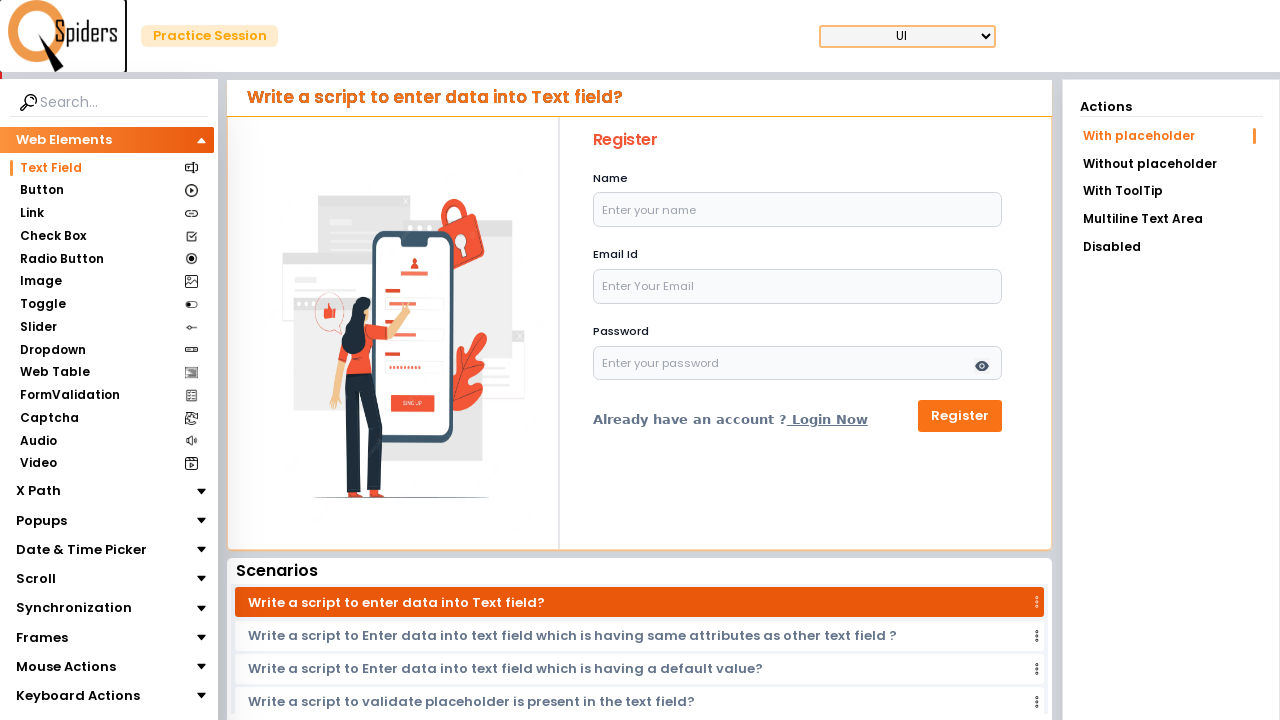

Pressed Enter key to confirm print action
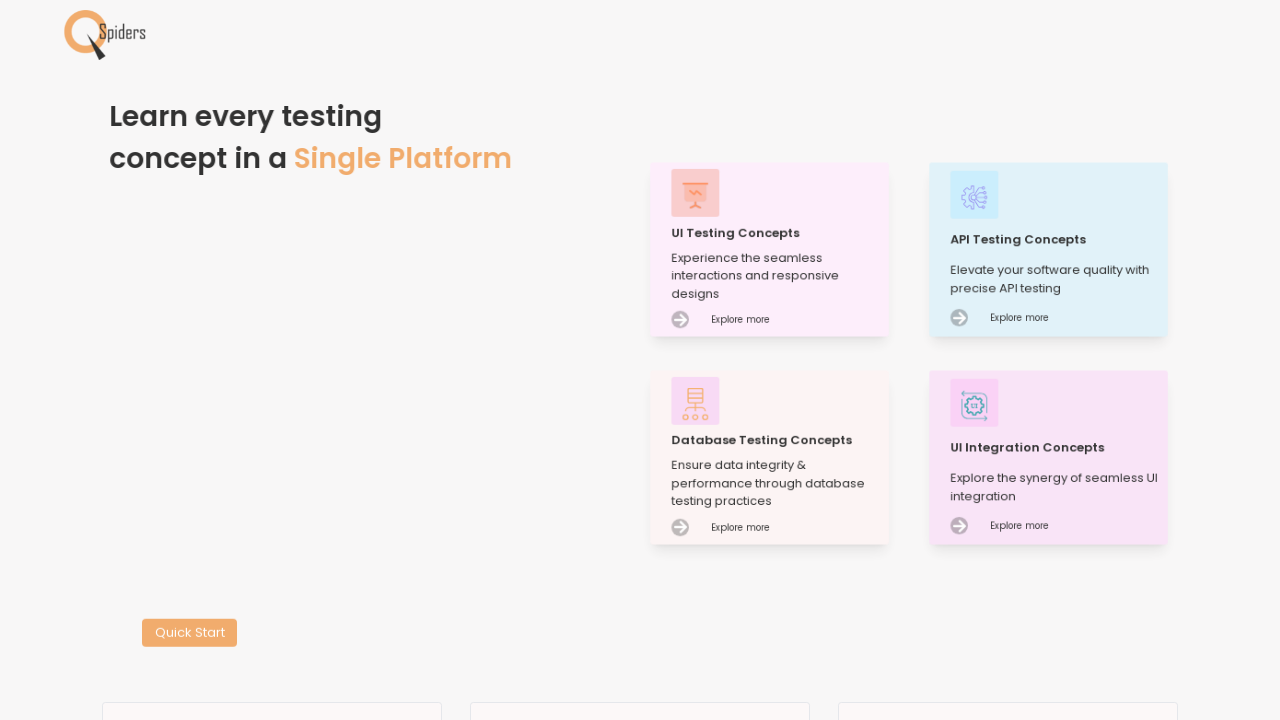

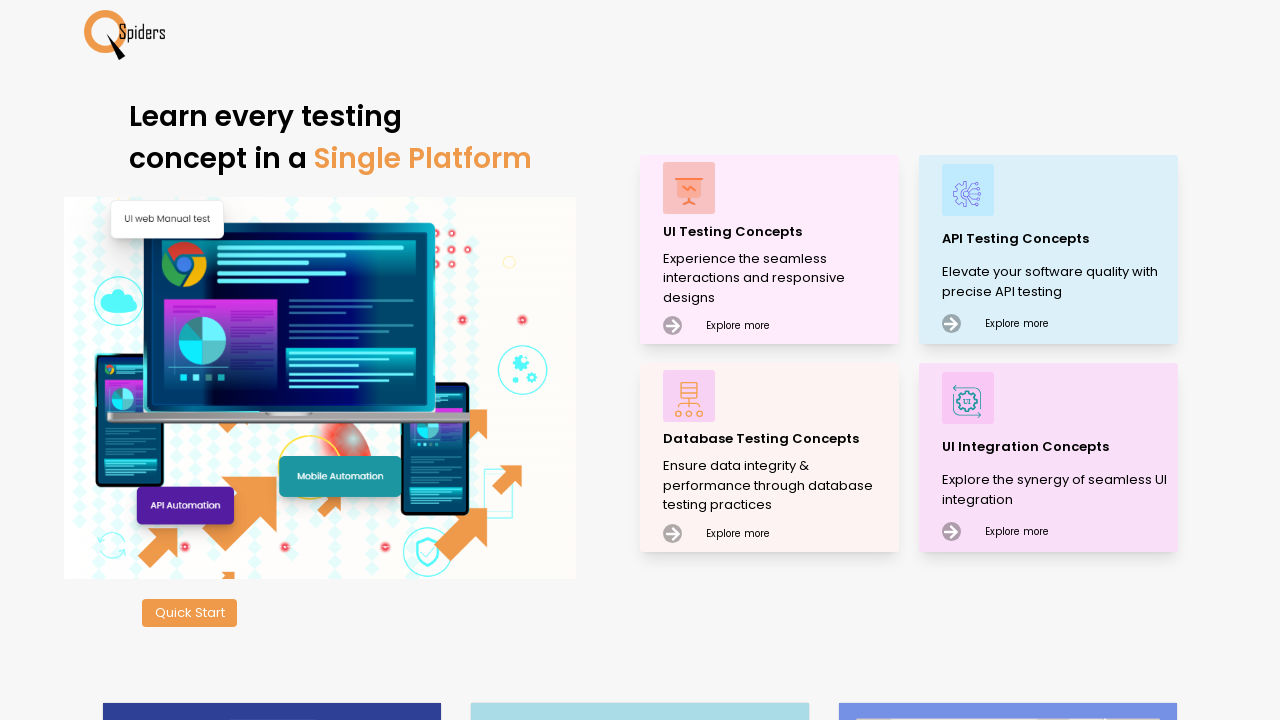